Tests filtering to display only active (non-completed) items

Starting URL: https://demo.playwright.dev/todomvc

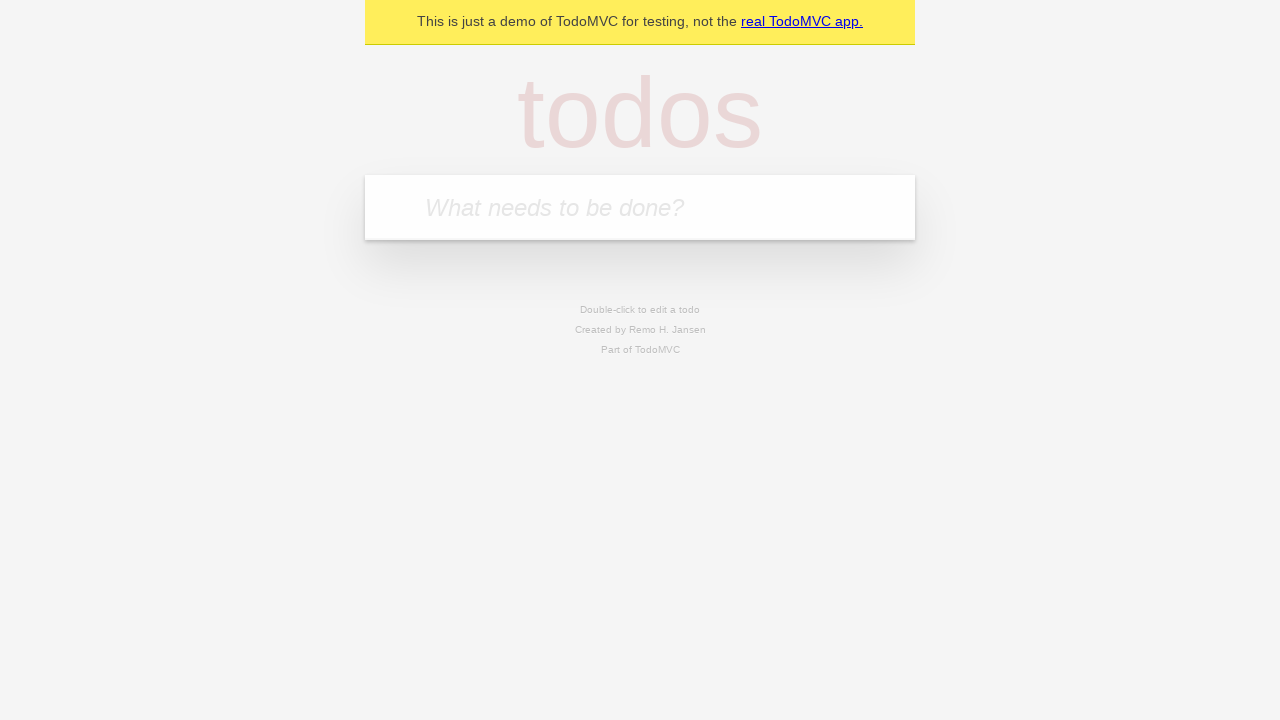

Filled todo input with 'buy some cheese' on internal:attr=[placeholder="What needs to be done?"i]
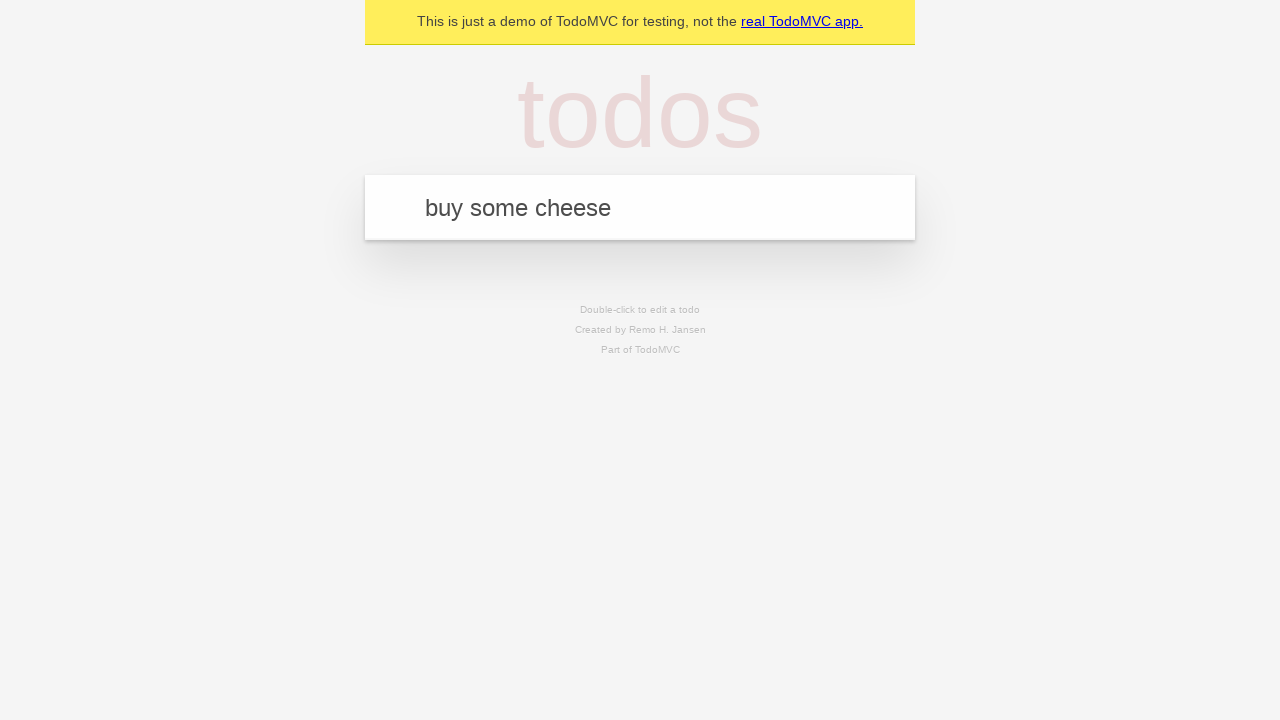

Pressed Enter to add 'buy some cheese' to the todo list on internal:attr=[placeholder="What needs to be done?"i]
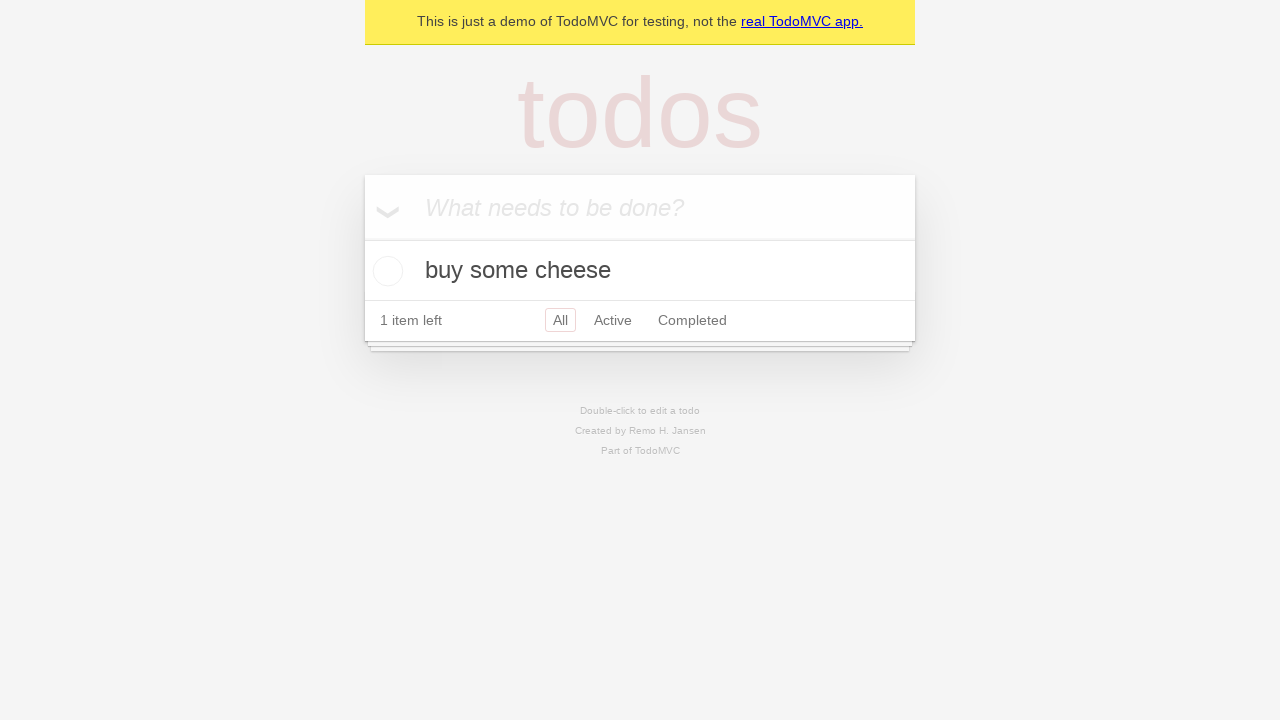

Filled todo input with 'feed the cat' on internal:attr=[placeholder="What needs to be done?"i]
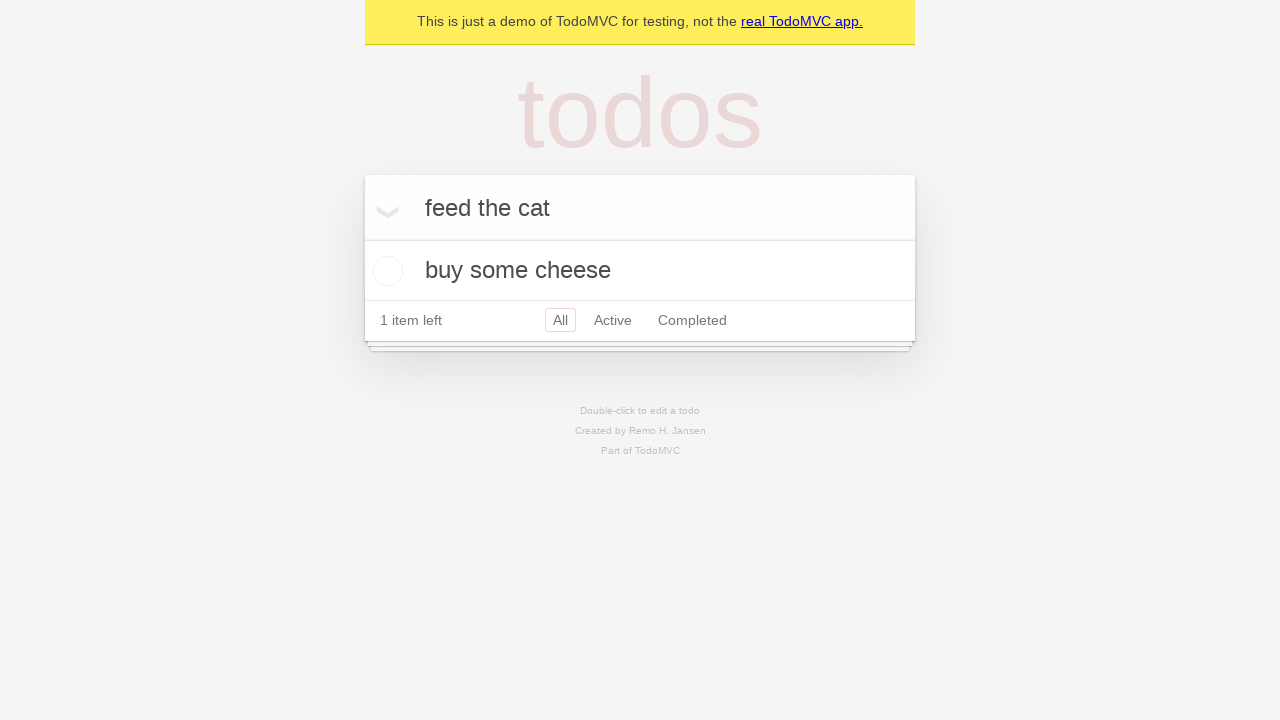

Pressed Enter to add 'feed the cat' to the todo list on internal:attr=[placeholder="What needs to be done?"i]
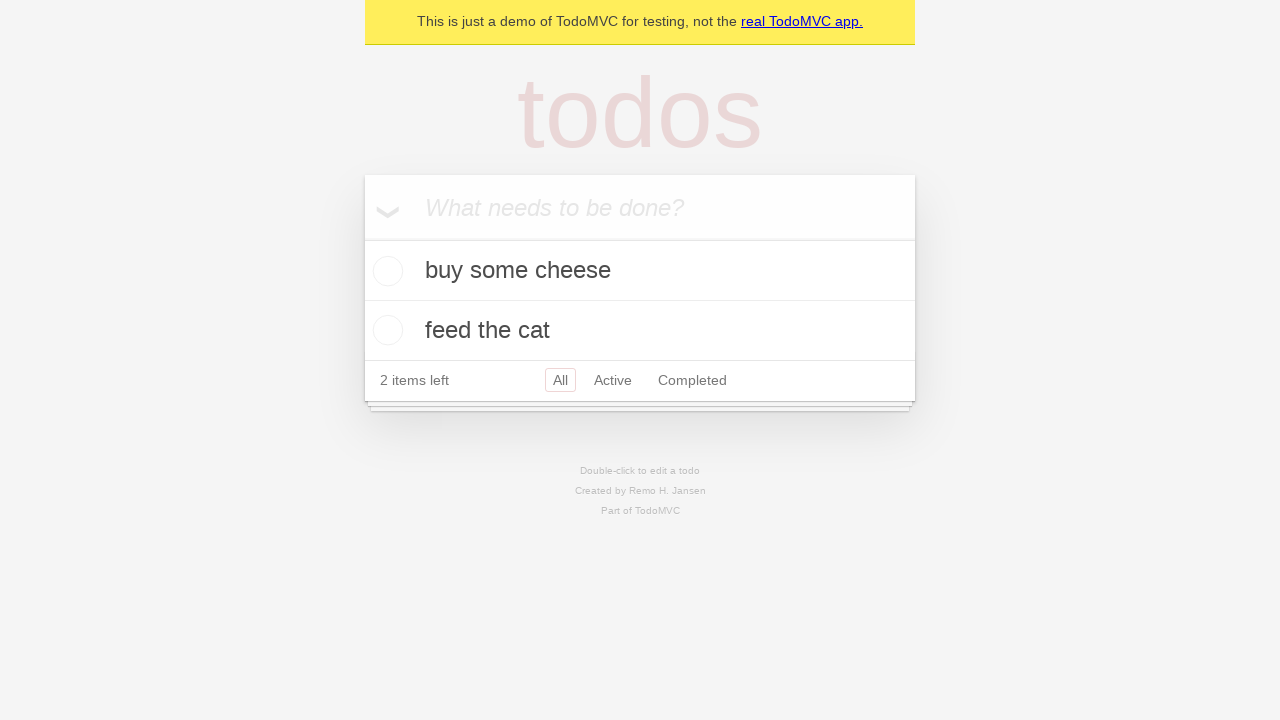

Filled todo input with 'book a doctors appointment' on internal:attr=[placeholder="What needs to be done?"i]
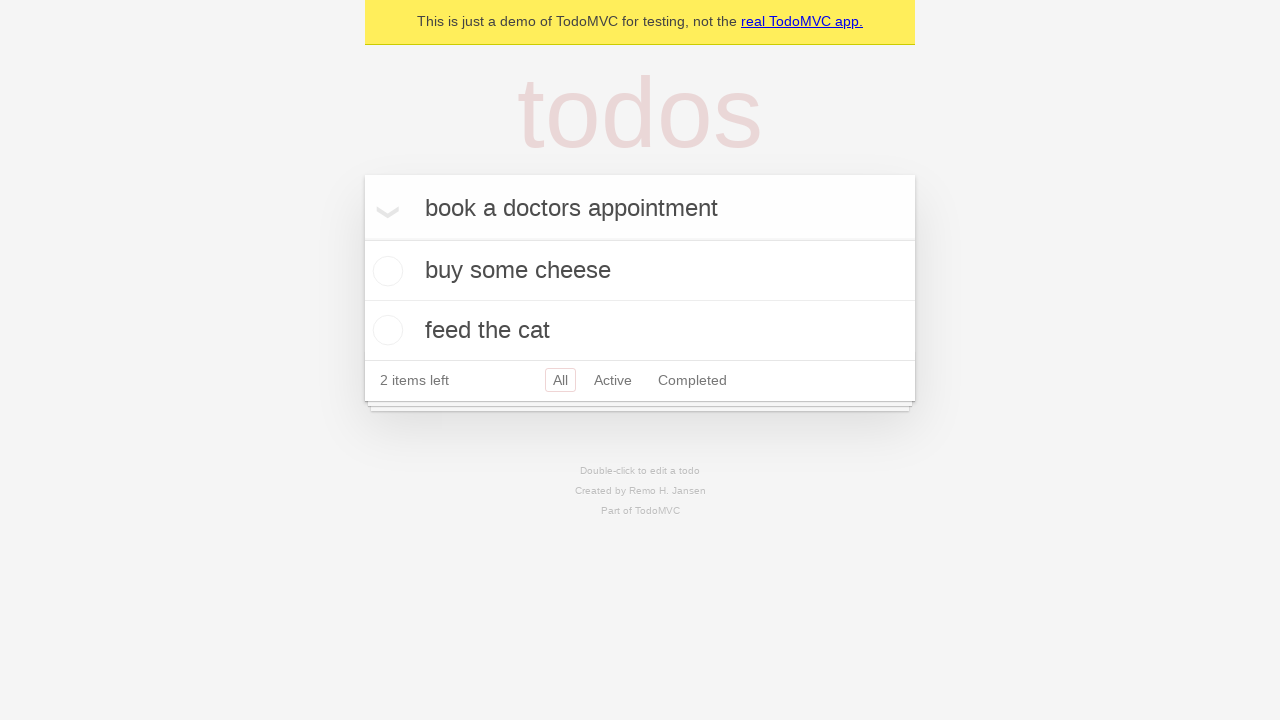

Pressed Enter to add 'book a doctors appointment' to the todo list on internal:attr=[placeholder="What needs to be done?"i]
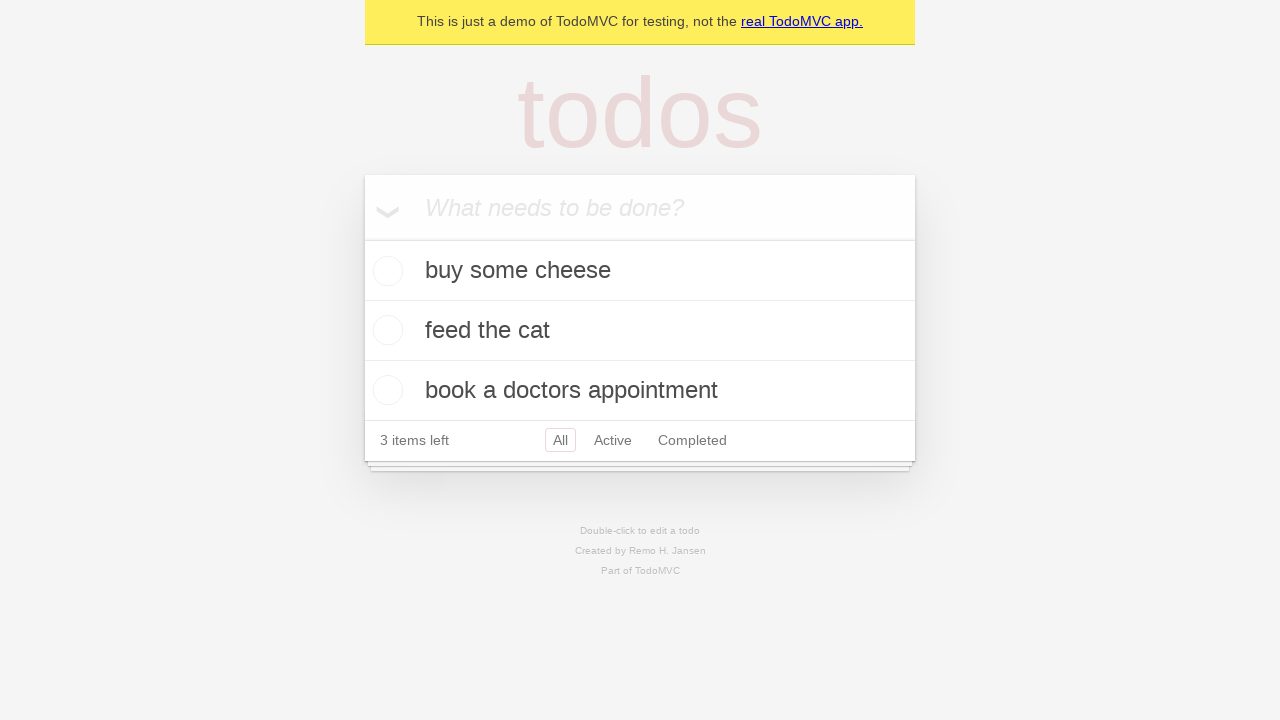

Waited for all 3 todos to be created
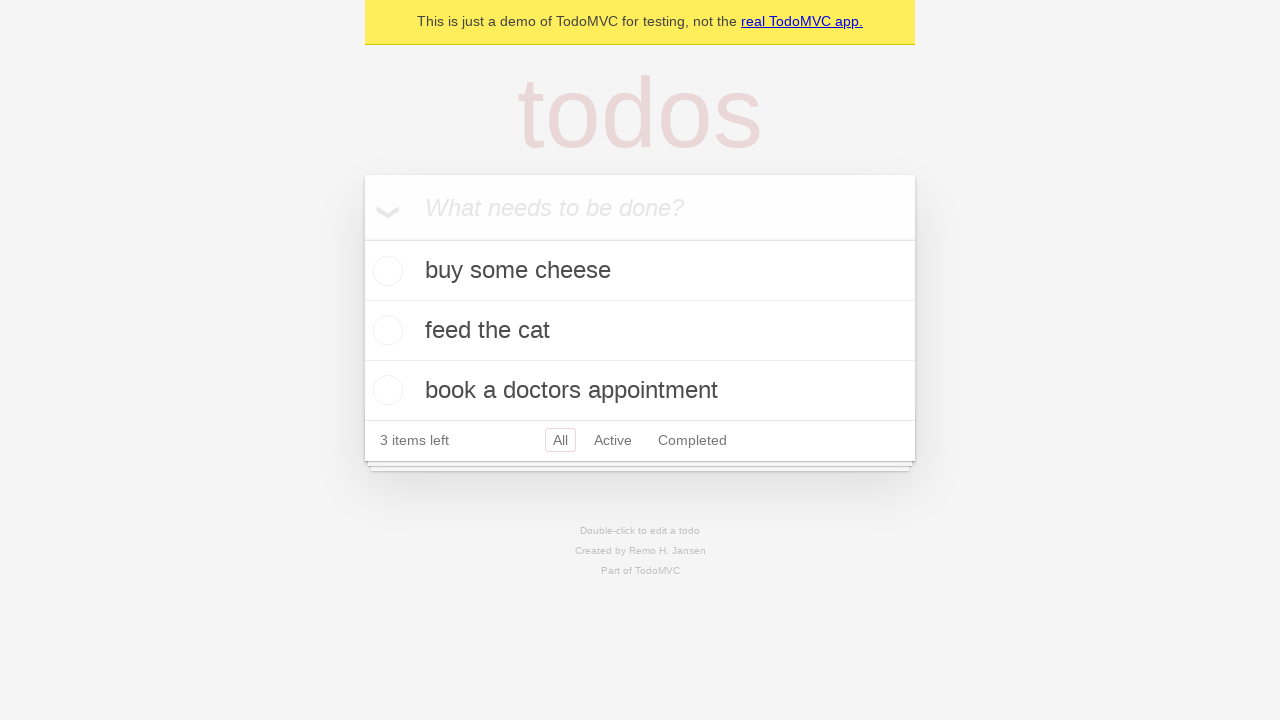

Marked the second todo item as completed at (385, 330) on internal:testid=[data-testid="todo-item"s] >> nth=1 >> internal:role=checkbox
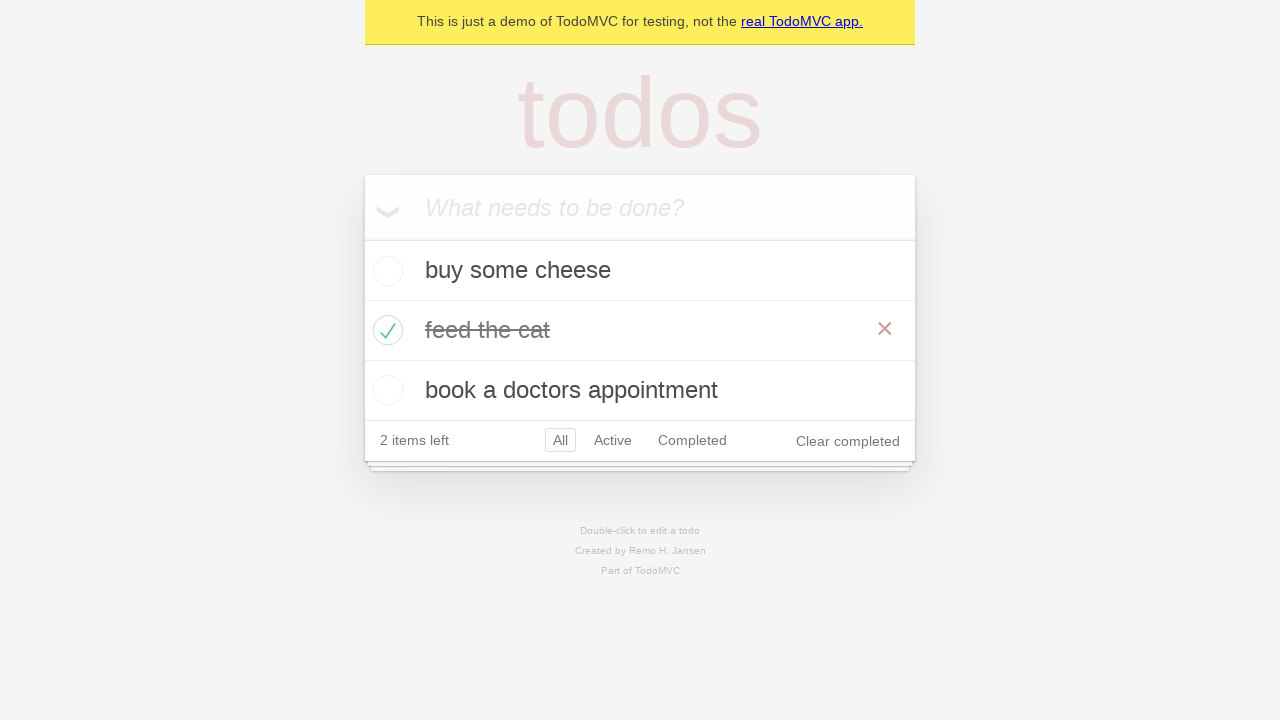

Clicked the Active filter to display only non-completed items at (613, 440) on internal:role=link[name="Active"i]
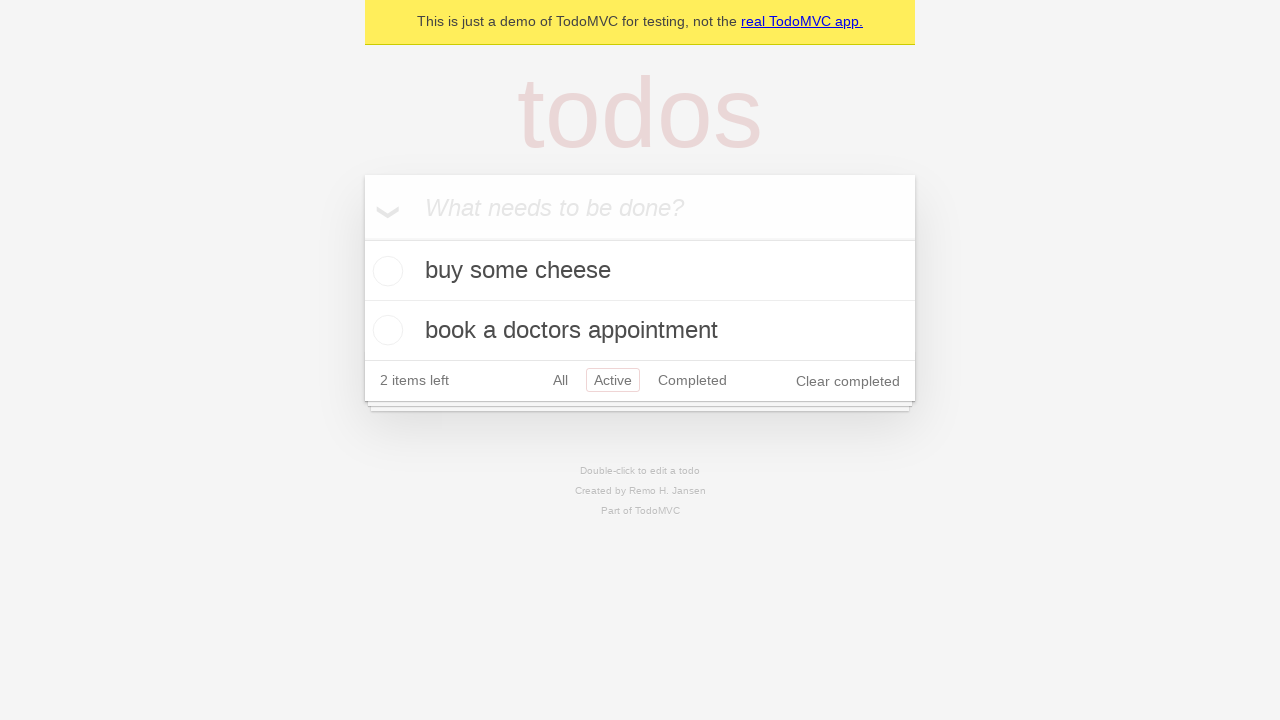

Verified that only 2 active (non-completed) todos are displayed
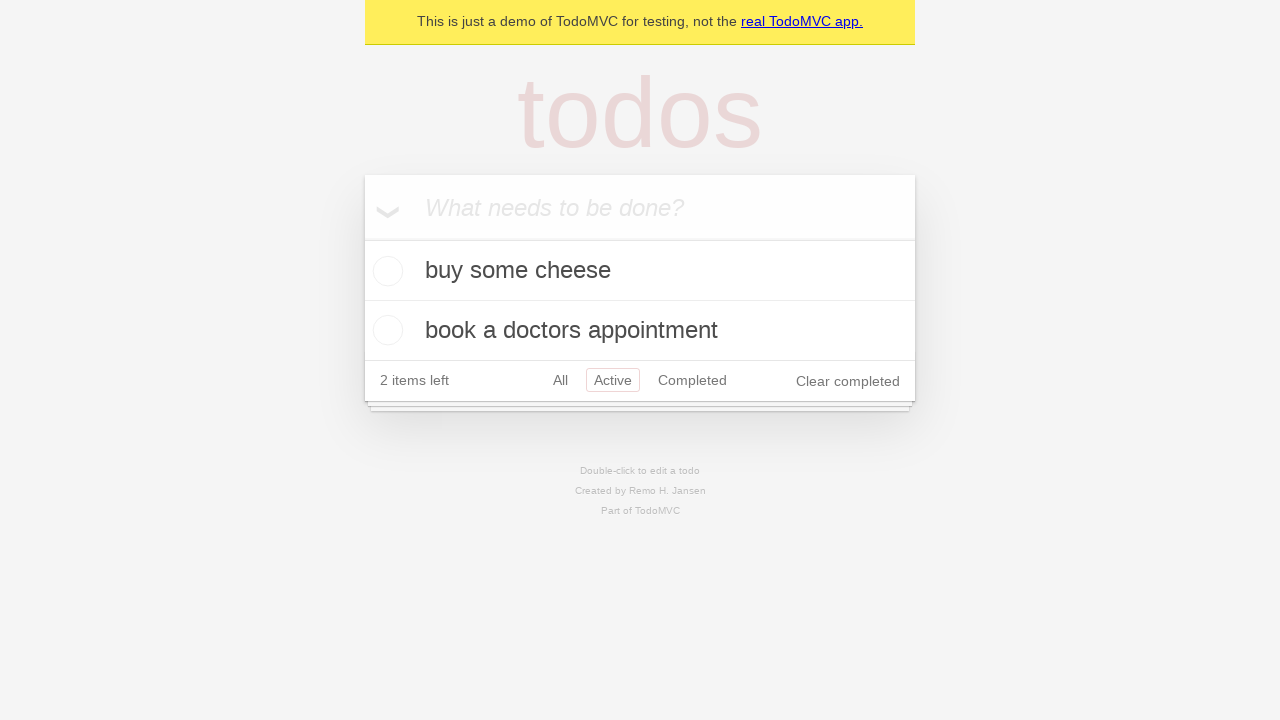

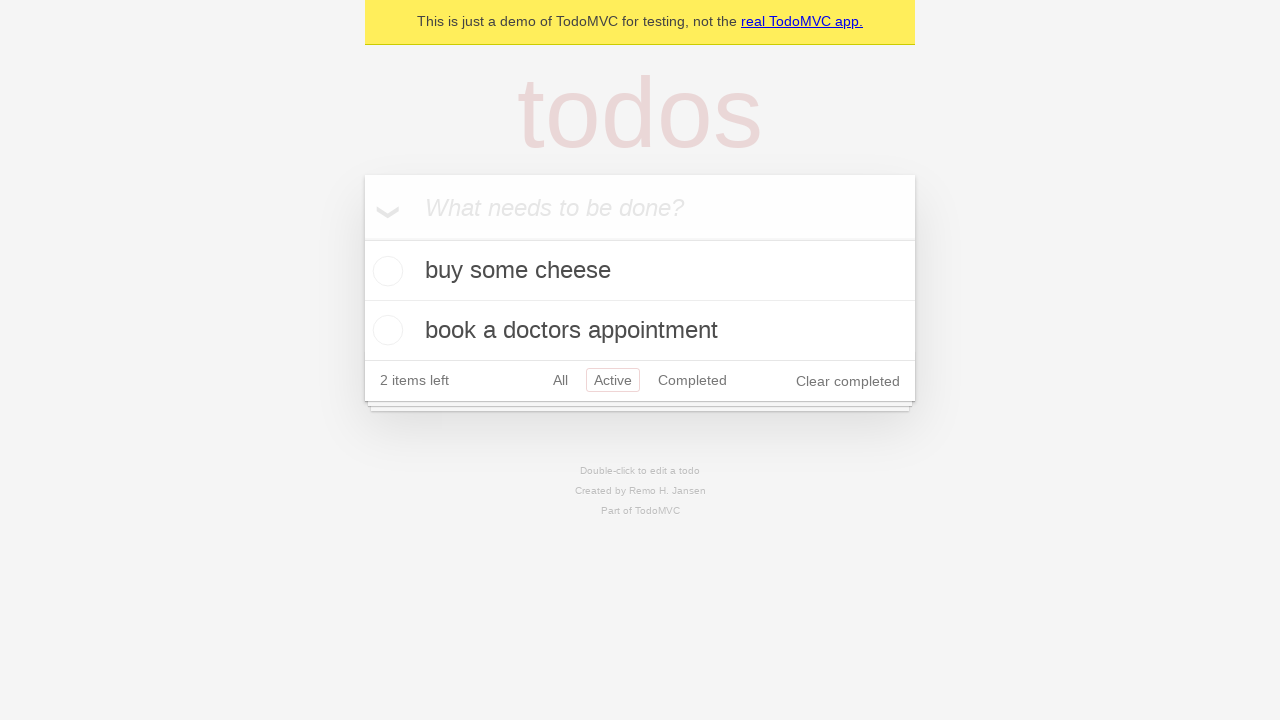